Tests radio button selection by clicking a random radio button from a group

Starting URL: https://codenboxautomationlab.com/practice/

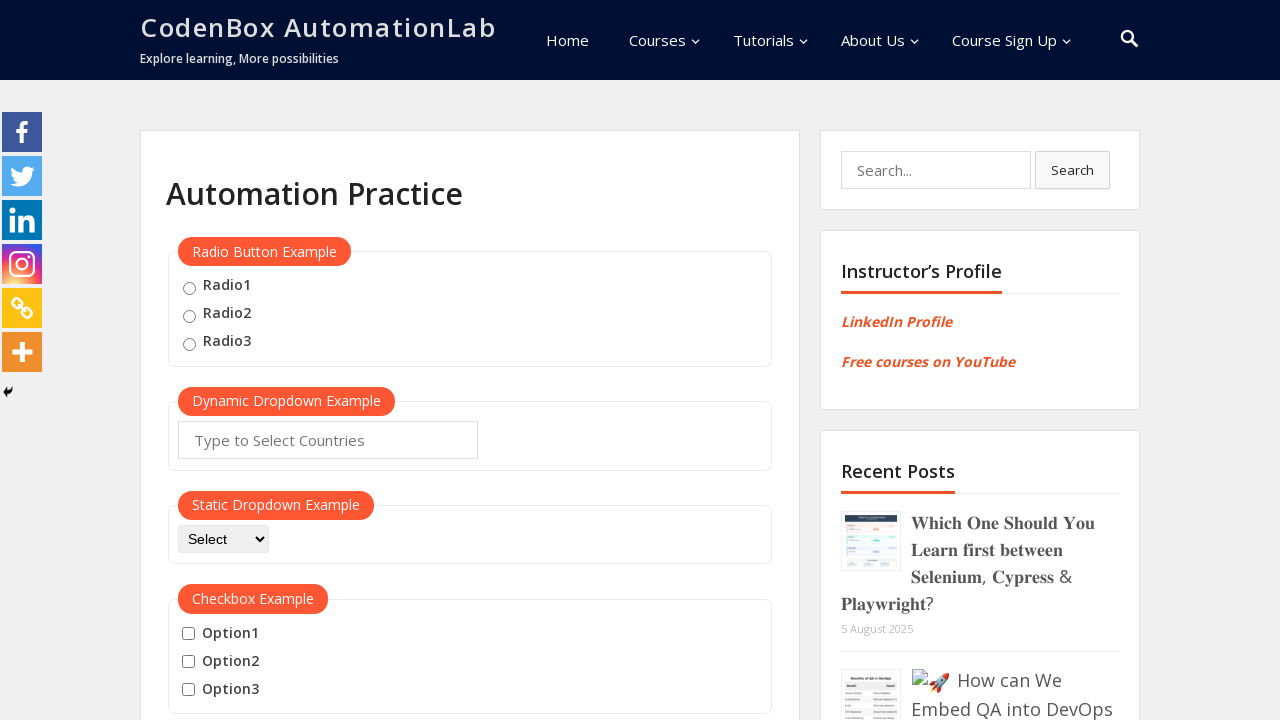

Navigated to CodeNBox practice page
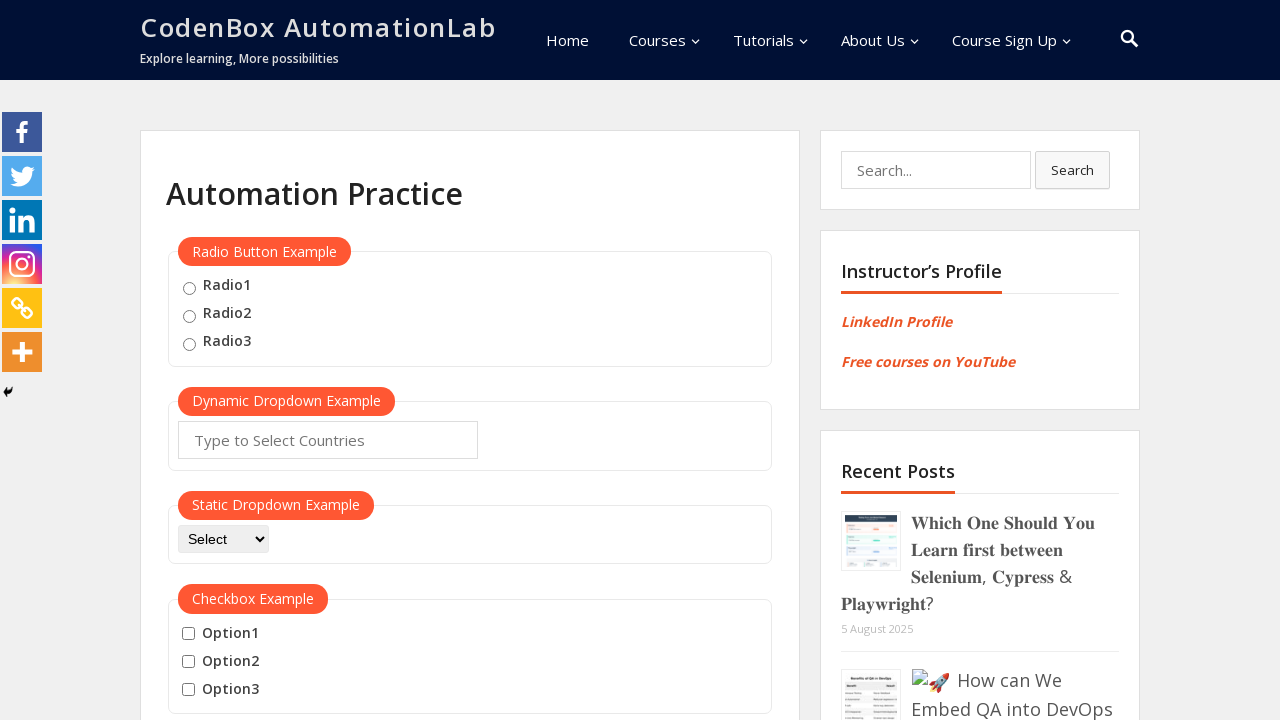

Located all radio buttons from the radioButton group
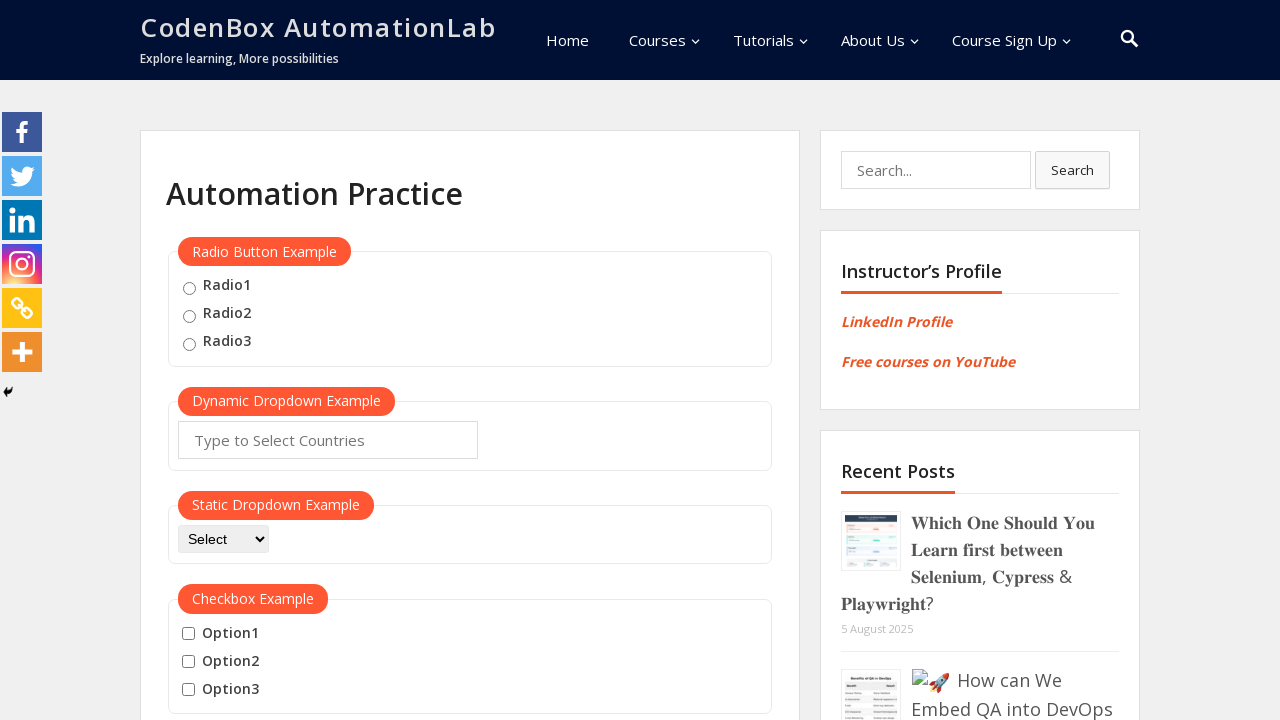

Clicked the second radio button (index 1) at (189, 316) on input[name='radioButton'] >> nth=1
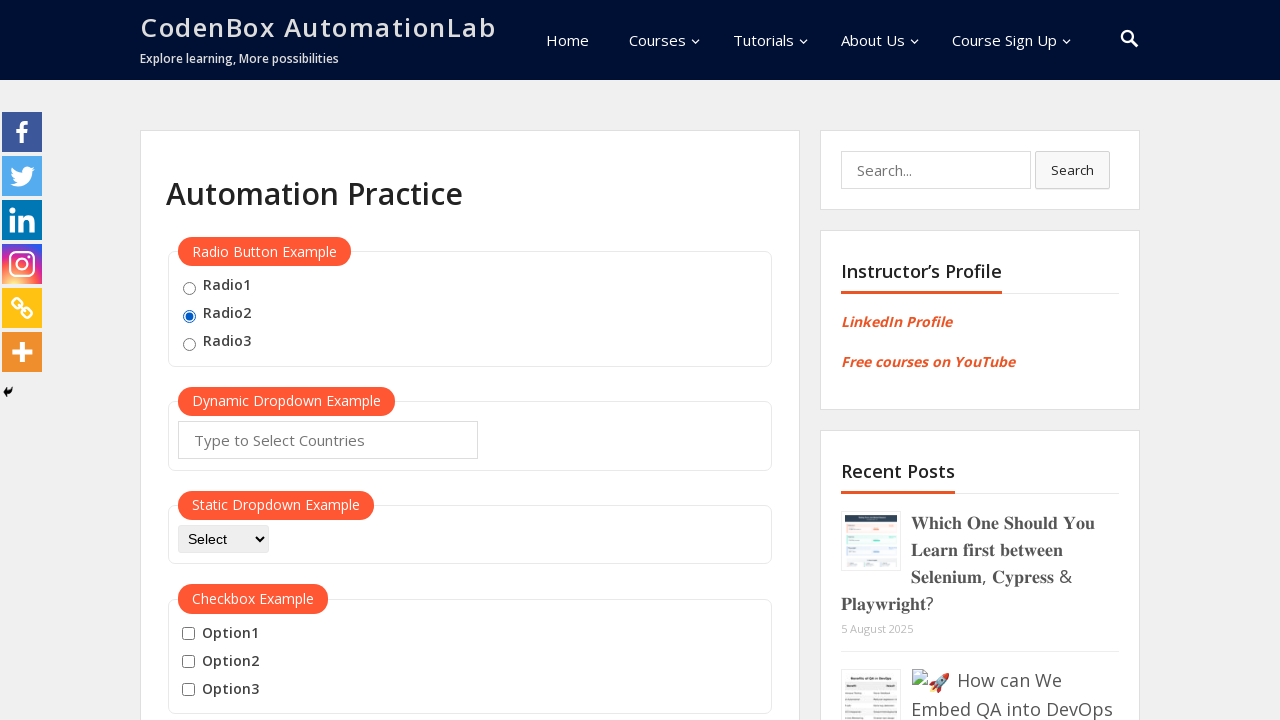

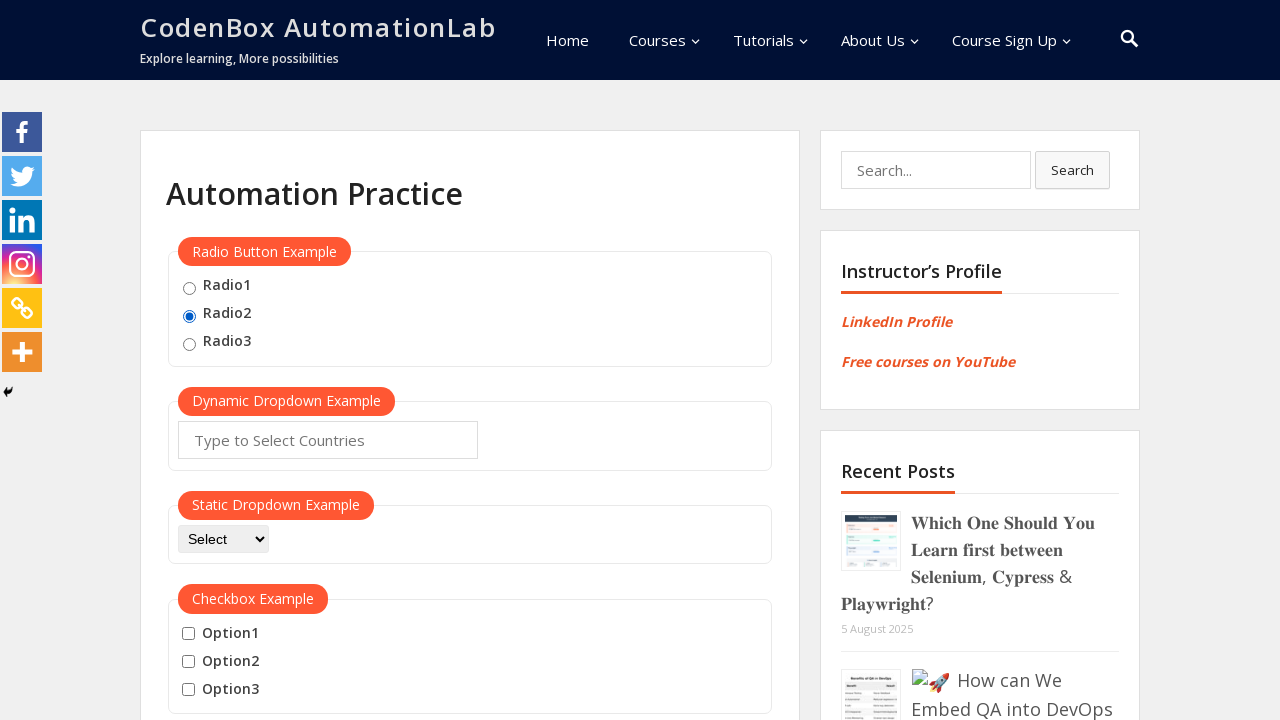